Tests JavaScript executor functionality by scrolling to the bottom and top of a test automation practice page

Starting URL: https://testautomationpractice.blogspot.com/

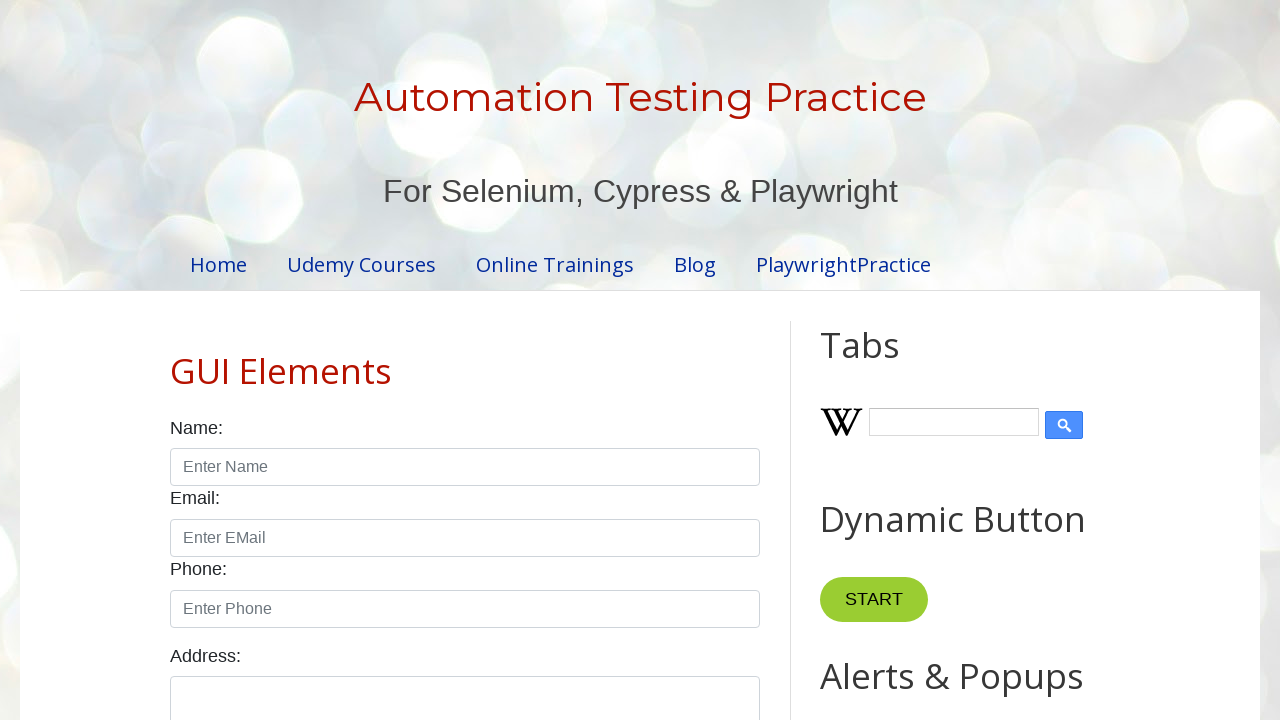

Scrolled to bottom of test automation practice page
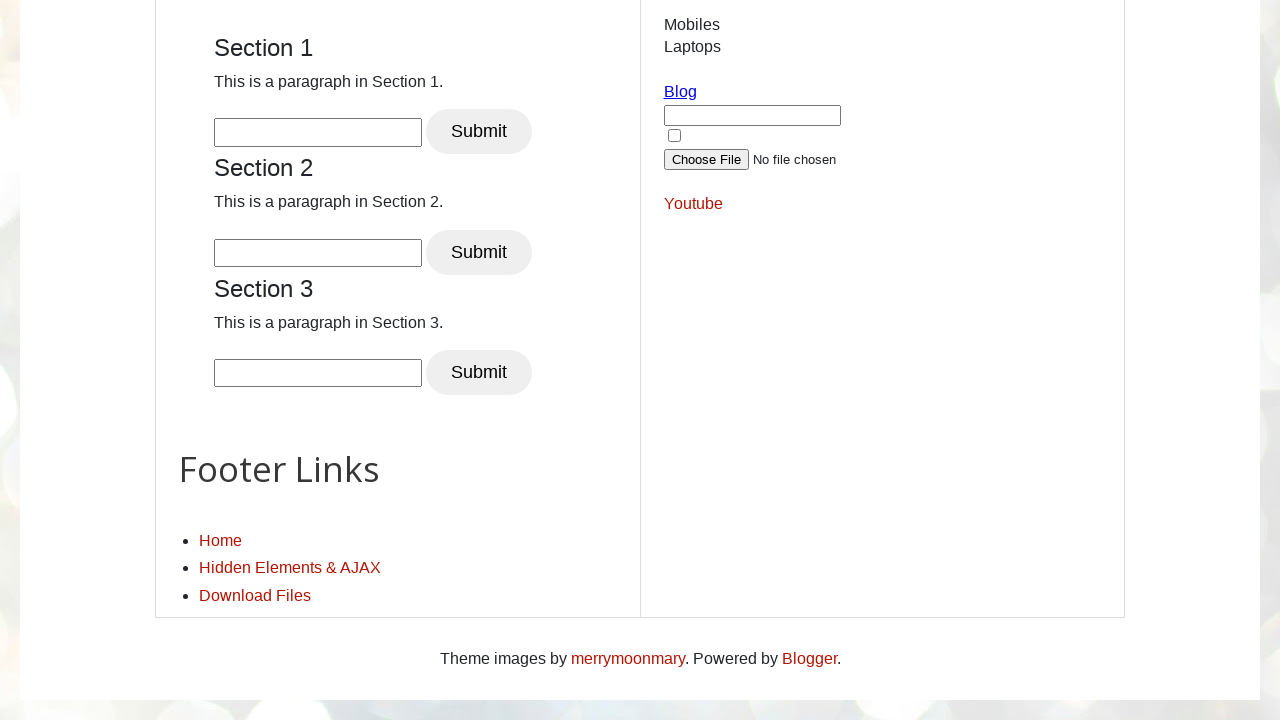

Waited for scroll animation to complete
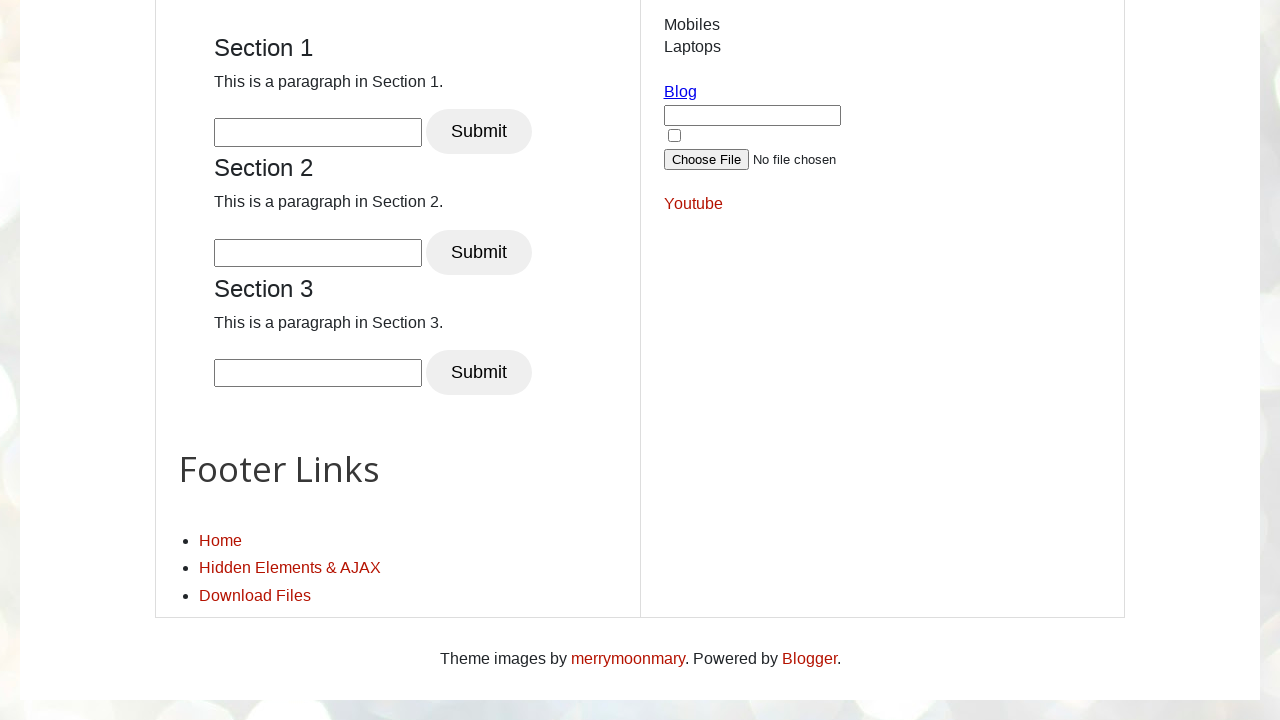

Scrolled back to top of page
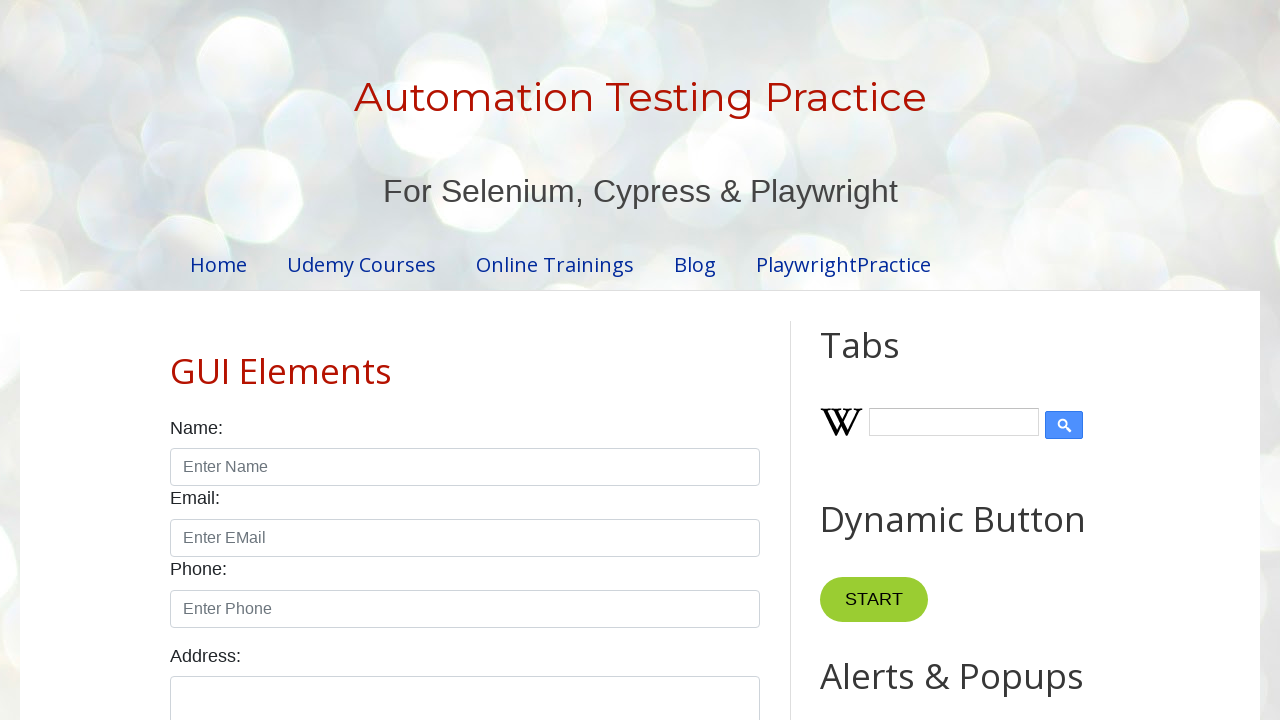

Waited for scroll animation to complete
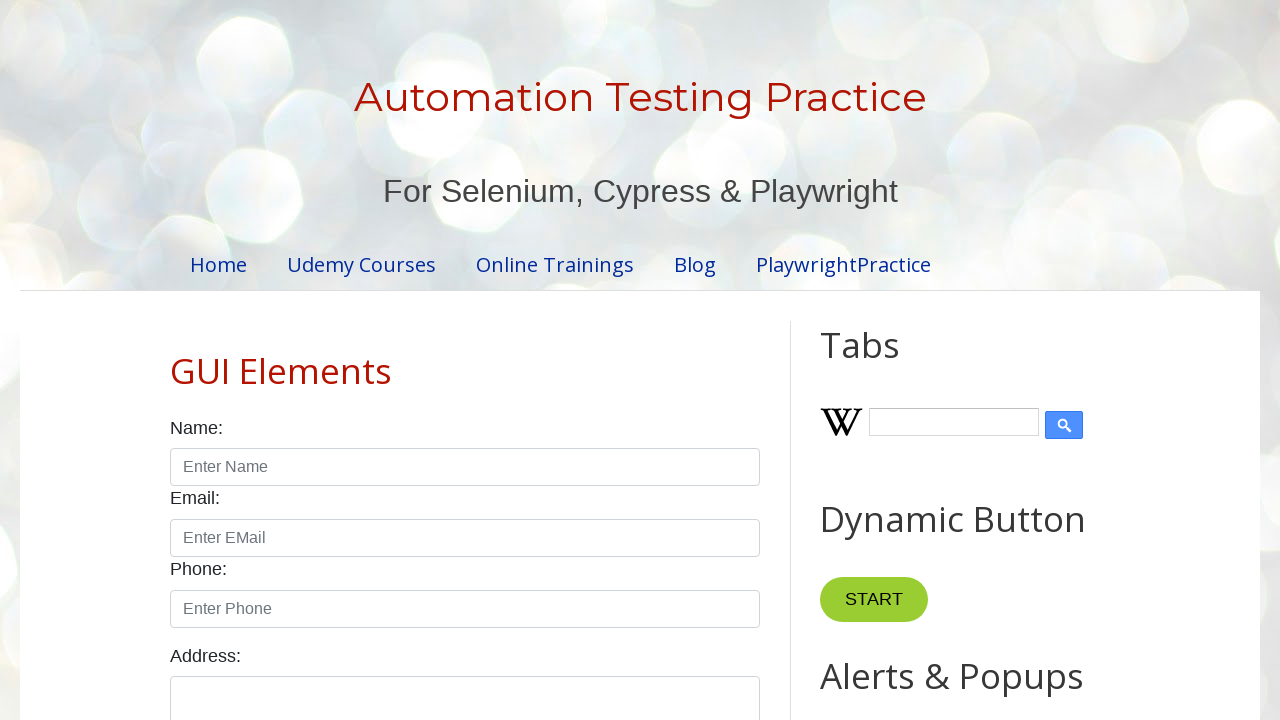

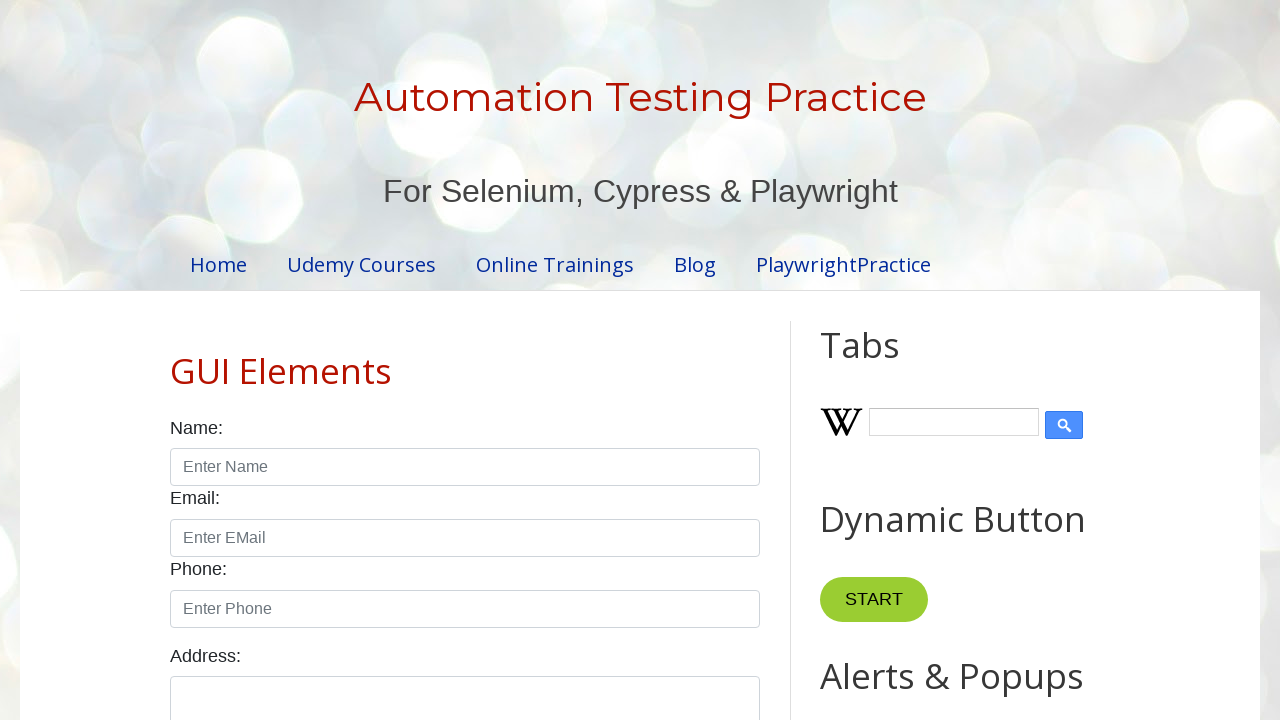